Tests the registration form behavior when '00000' is entered as zip code

Starting URL: https://www.sharelane.com/cgi-bin/register.py

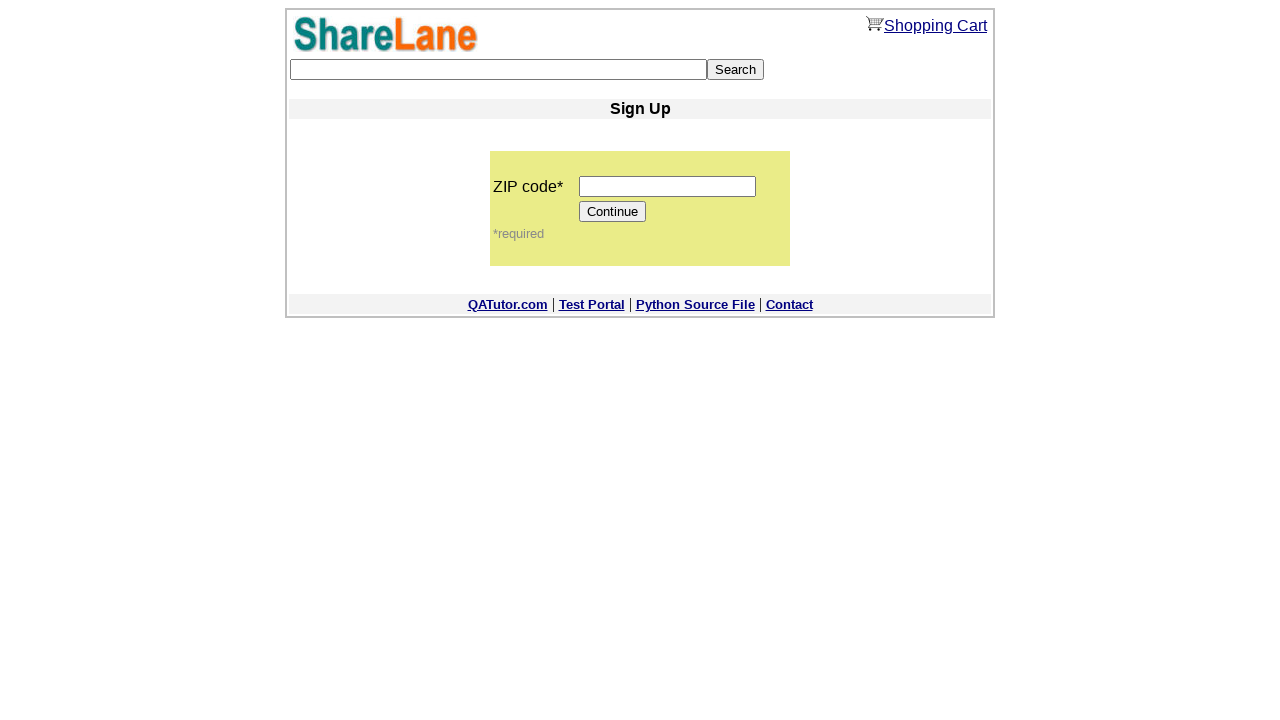

Filled zip code field with '00000' on input[name='zip_code']
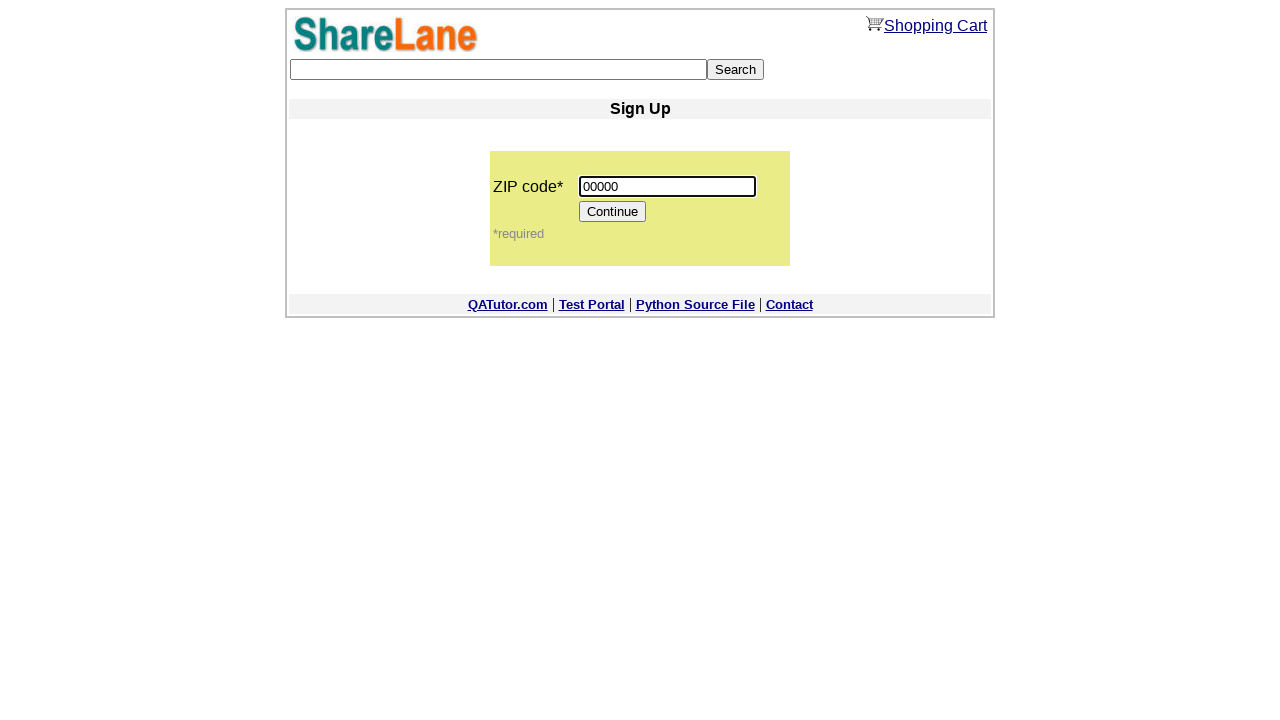

Clicked Continue button at (613, 212) on input[value='Continue']
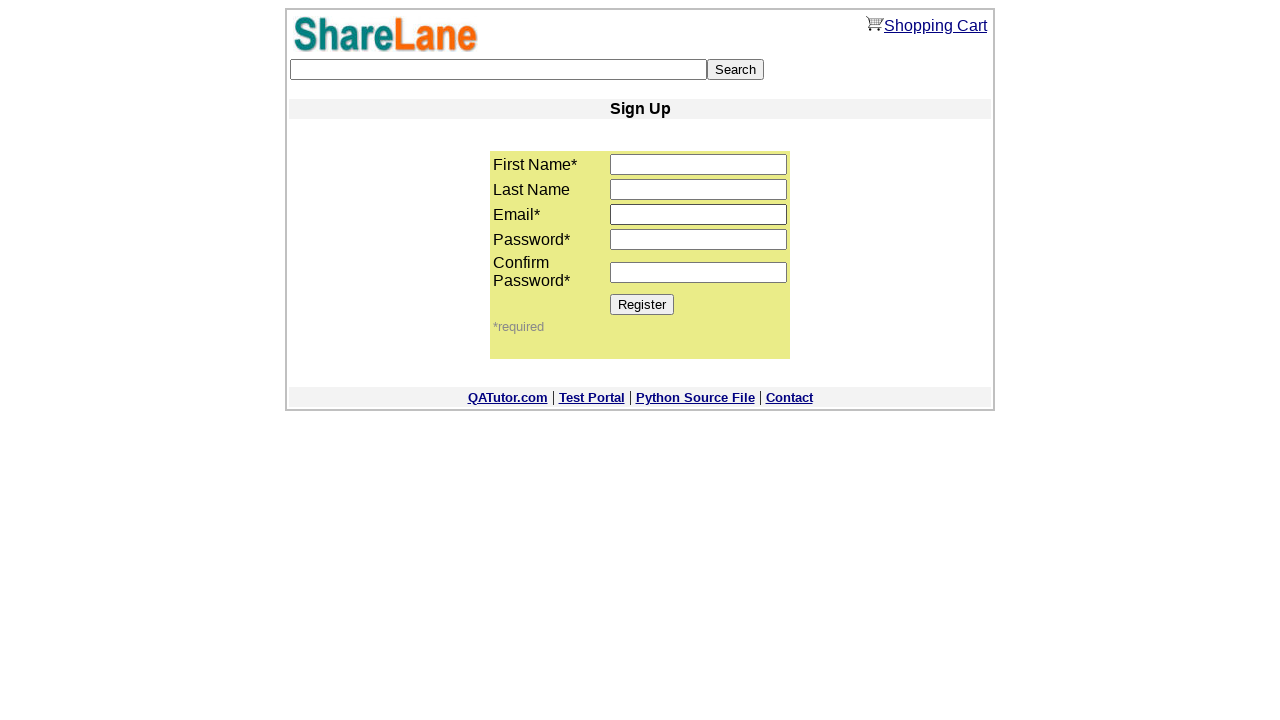

Register button is displayed, confirming form progressed successfully
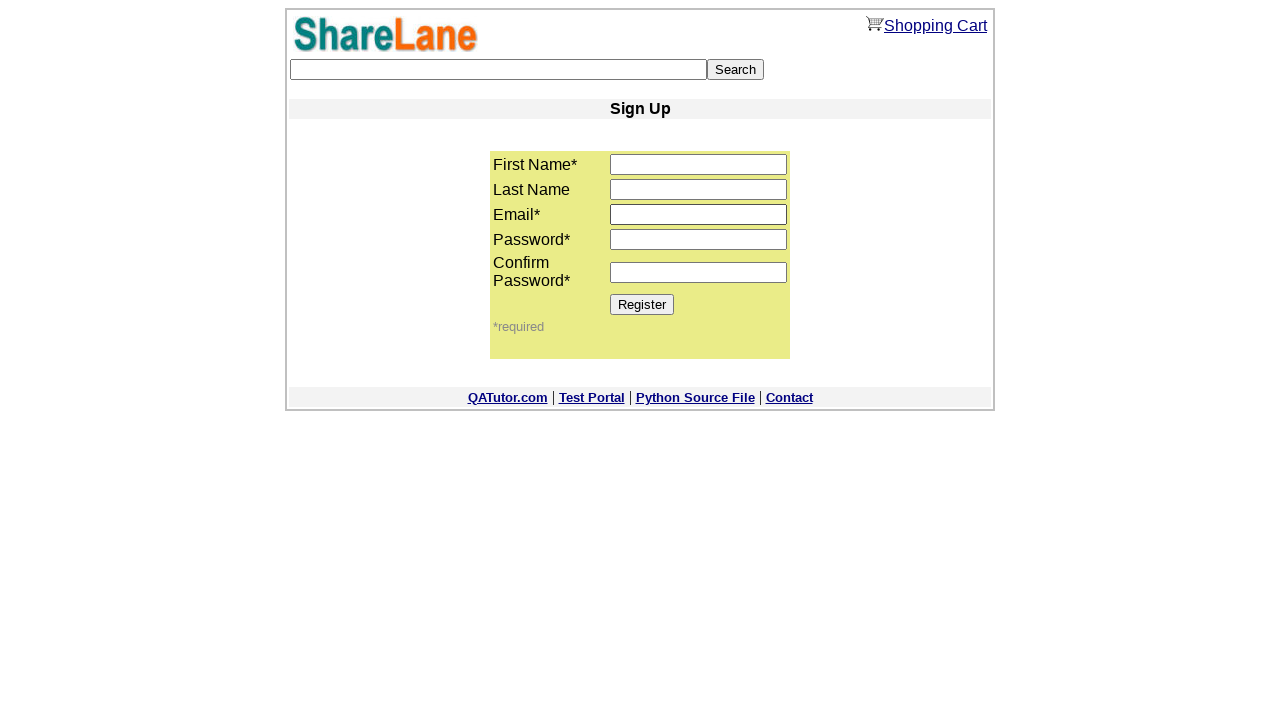

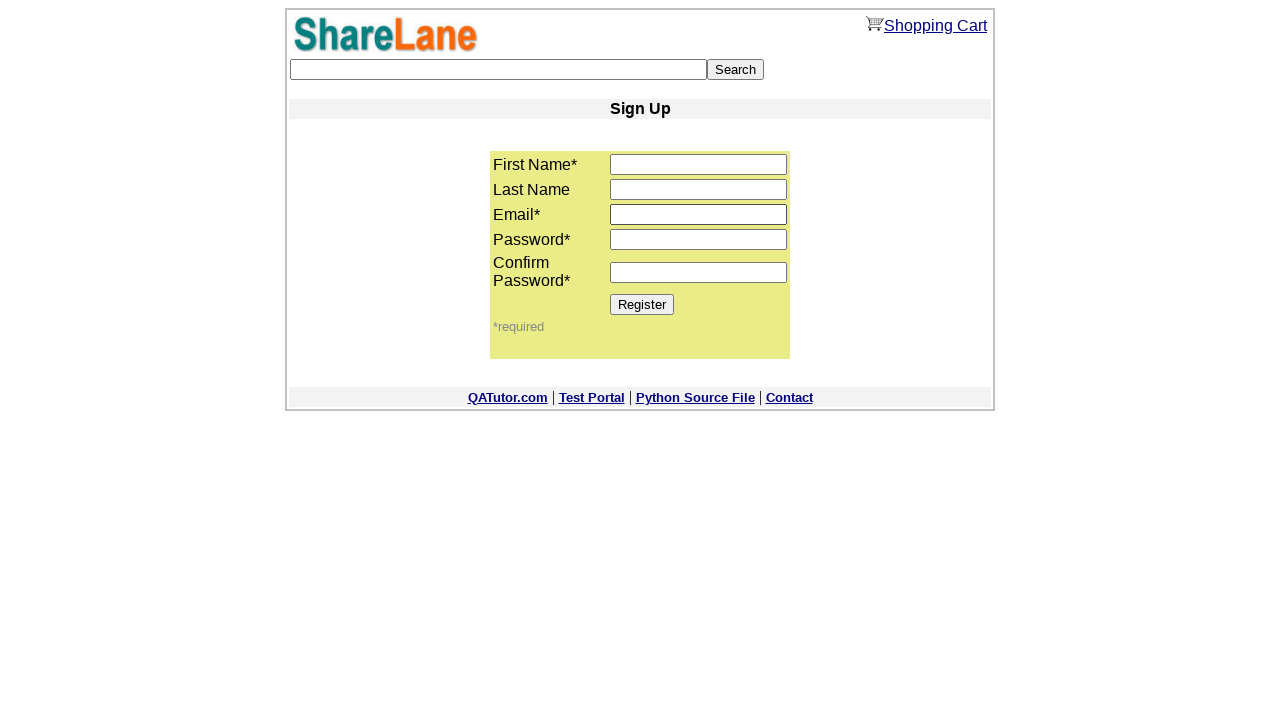